Tests iframe interaction by switching to a frame, filling form fields with checkboxes and text inputs, then switching back to main content

Starting URL: https://www.hyrtutorials.com/p/frames-practice.html

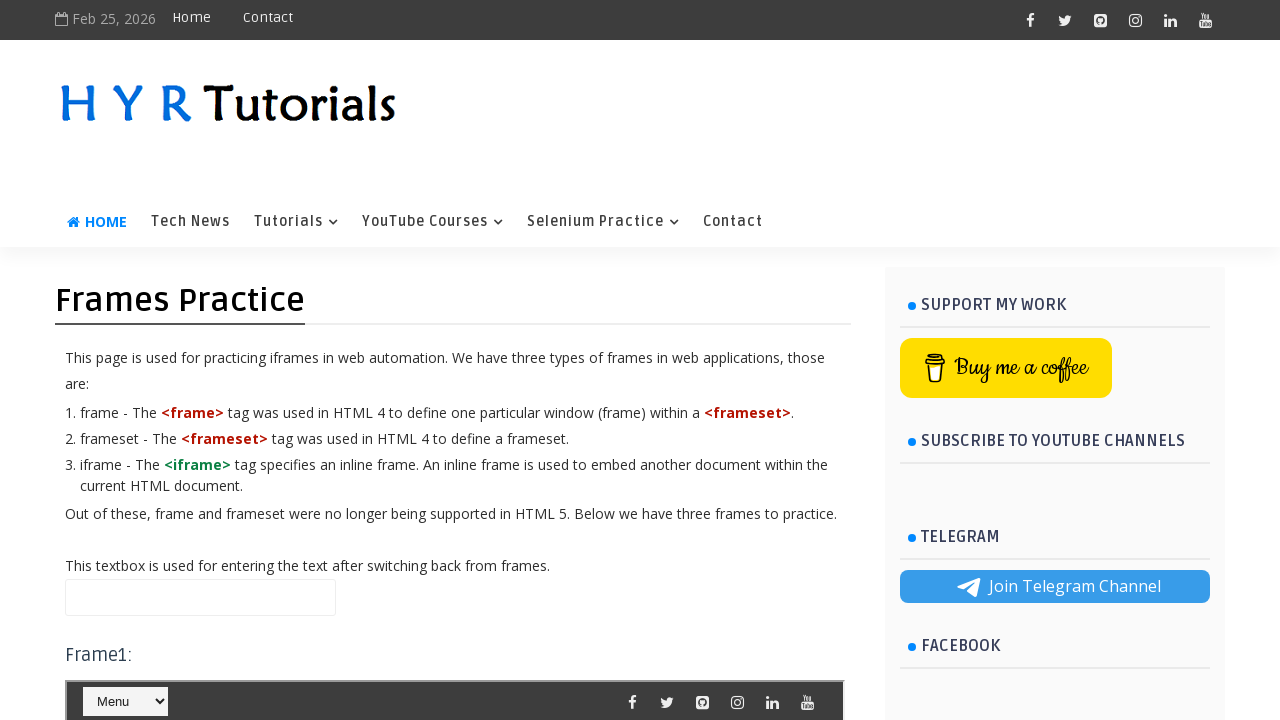

Located iframe with id 'frm2'
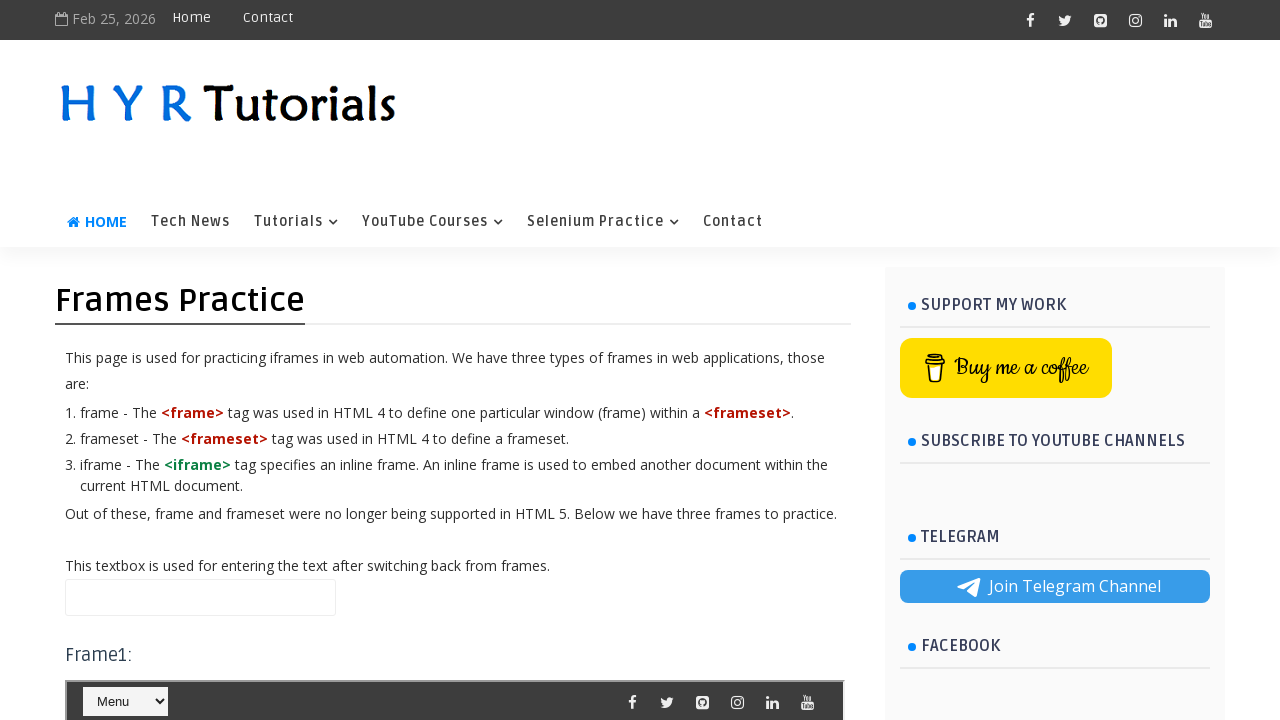

Clicked female radio button in iframe at (313, 360) on #frm2 >> internal:control=enter-frame >> #femalerb
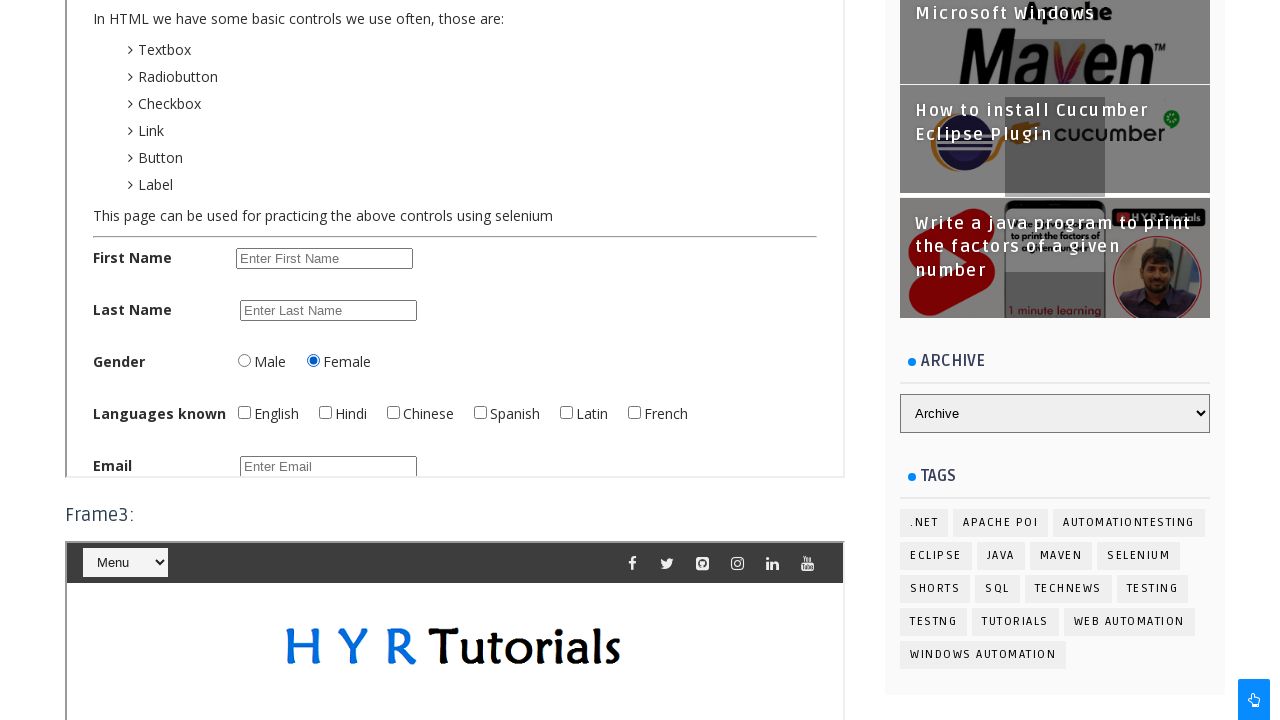

Clicked English checkbox in iframe at (244, 412) on #frm2 >> internal:control=enter-frame >> #englishchbx
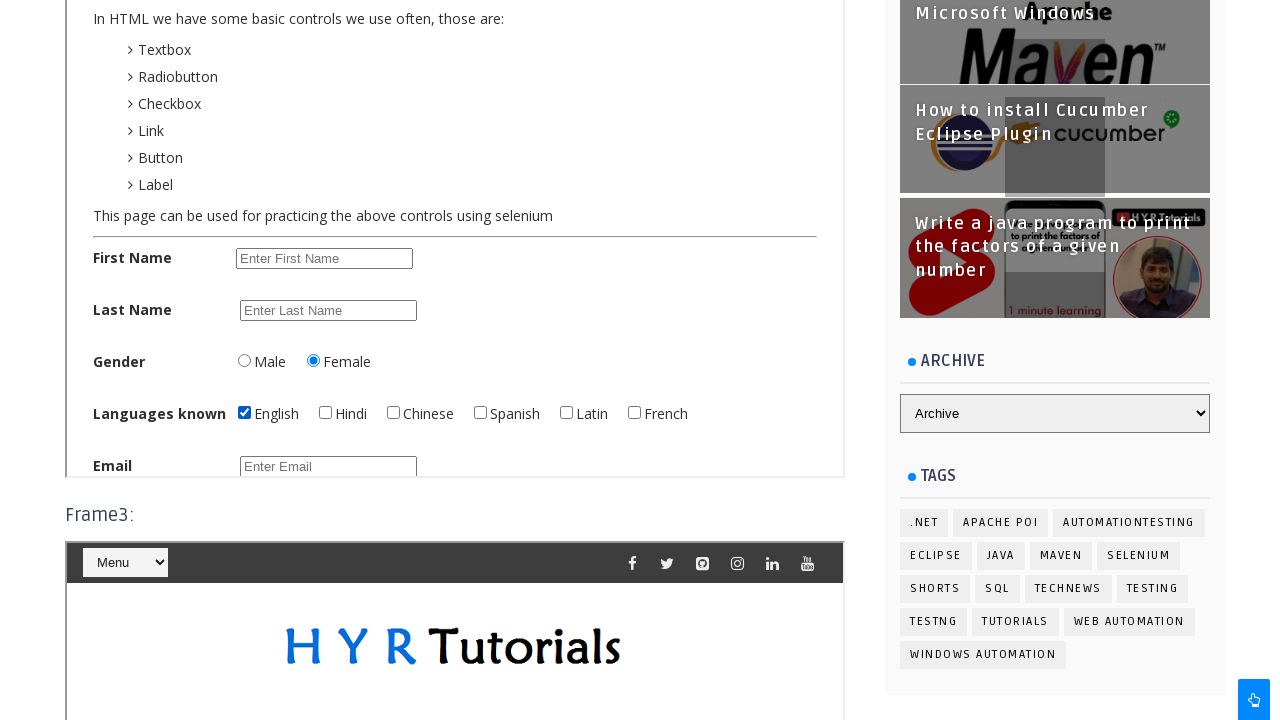

Clicked Hindi checkbox in iframe at (325, 412) on #frm2 >> internal:control=enter-frame >> #hindichbx
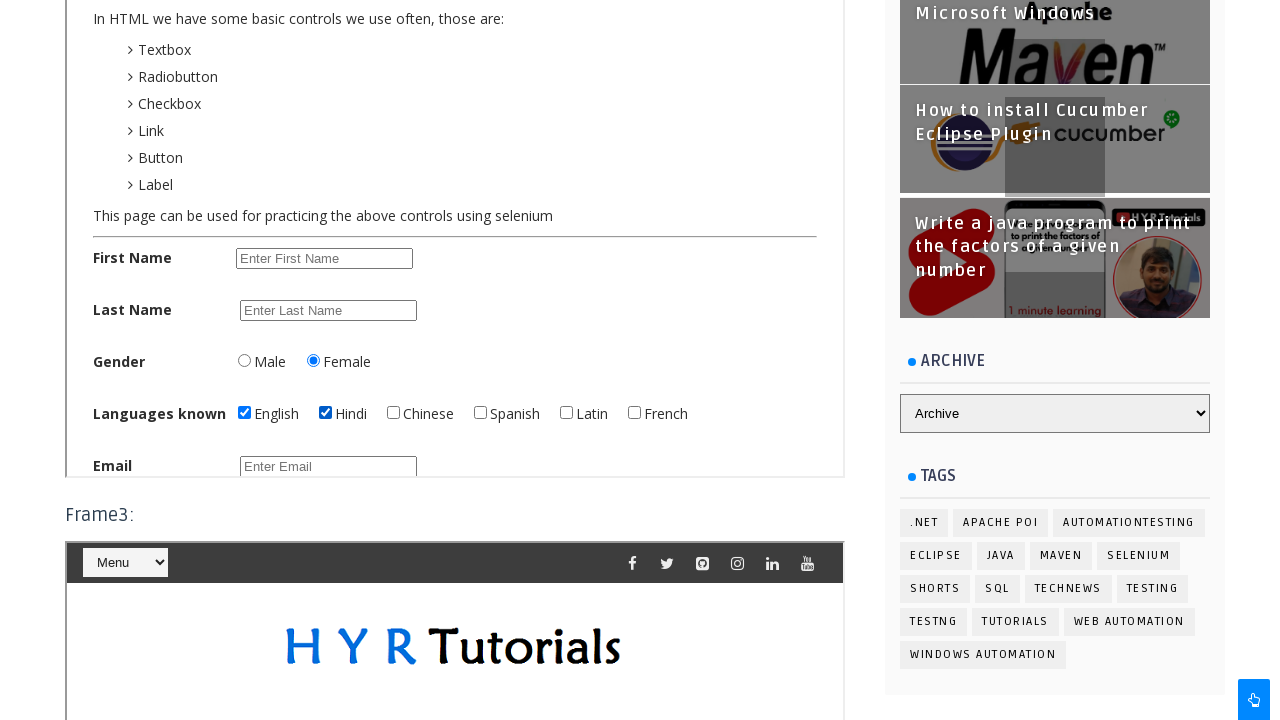

Filled first name field with 'Dipali' in iframe on #frm2 >> internal:control=enter-frame >> #firstName
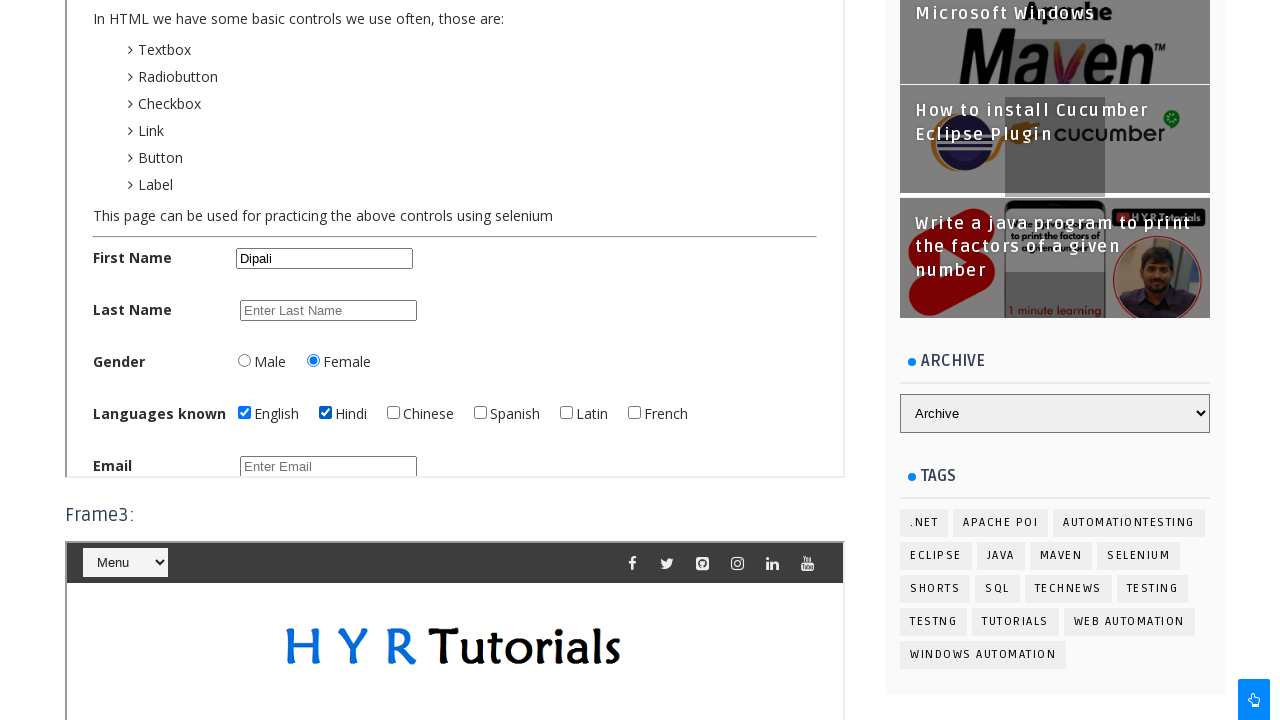

Filled last name field with 'Metkari' in iframe on #frm2 >> internal:control=enter-frame >> #lastName
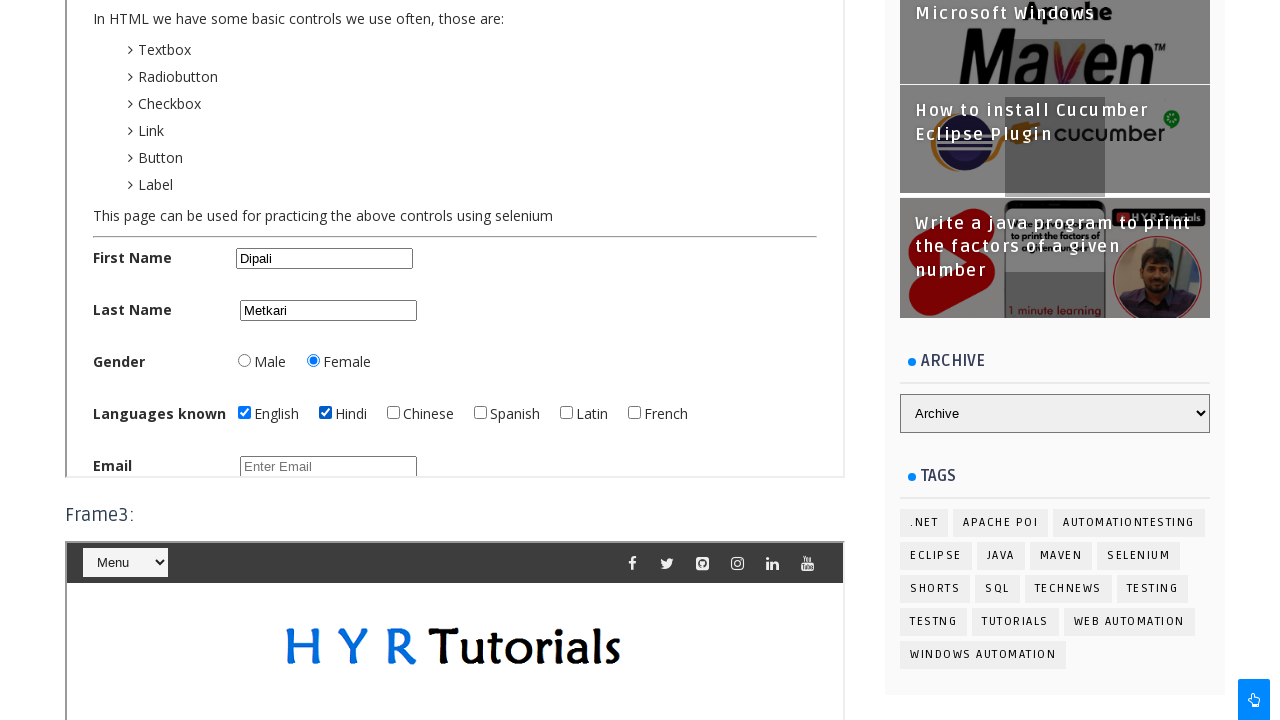

Filled name field in main content with 'Done you nailed it' on #name
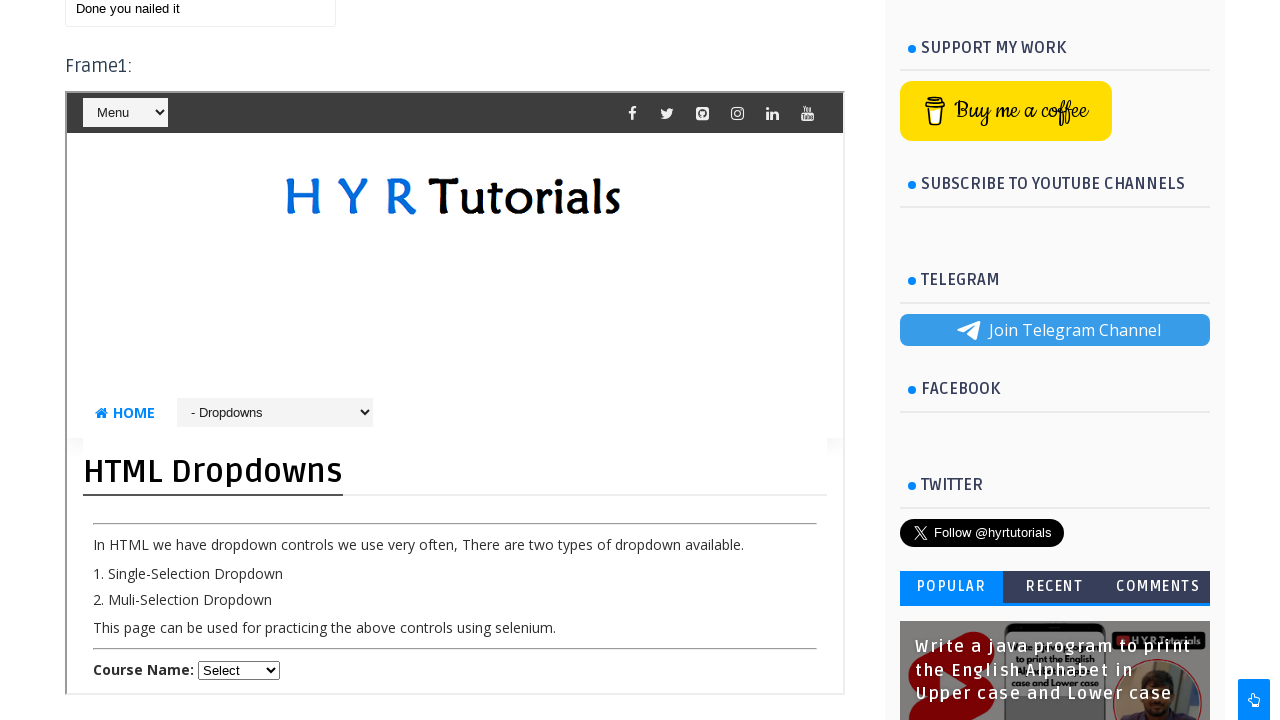

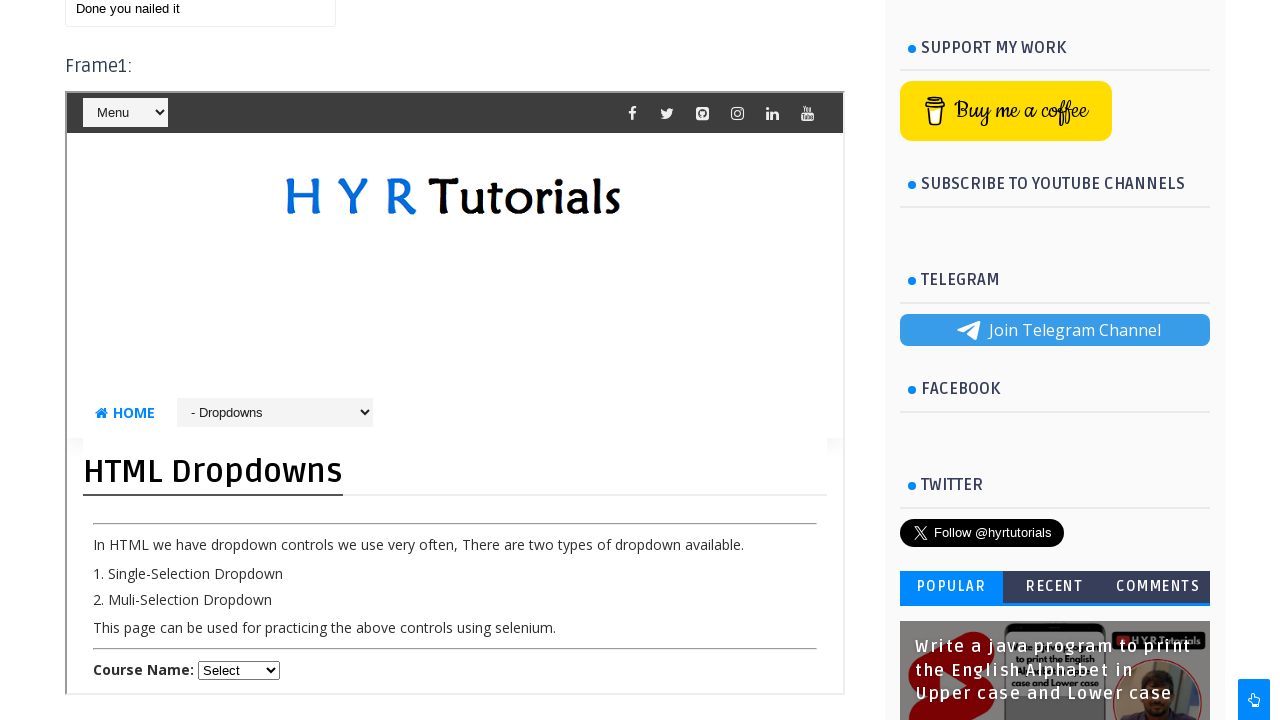